Tests the timed alert button that shows an alert after a delay

Starting URL: https://demoqa.com/alerts

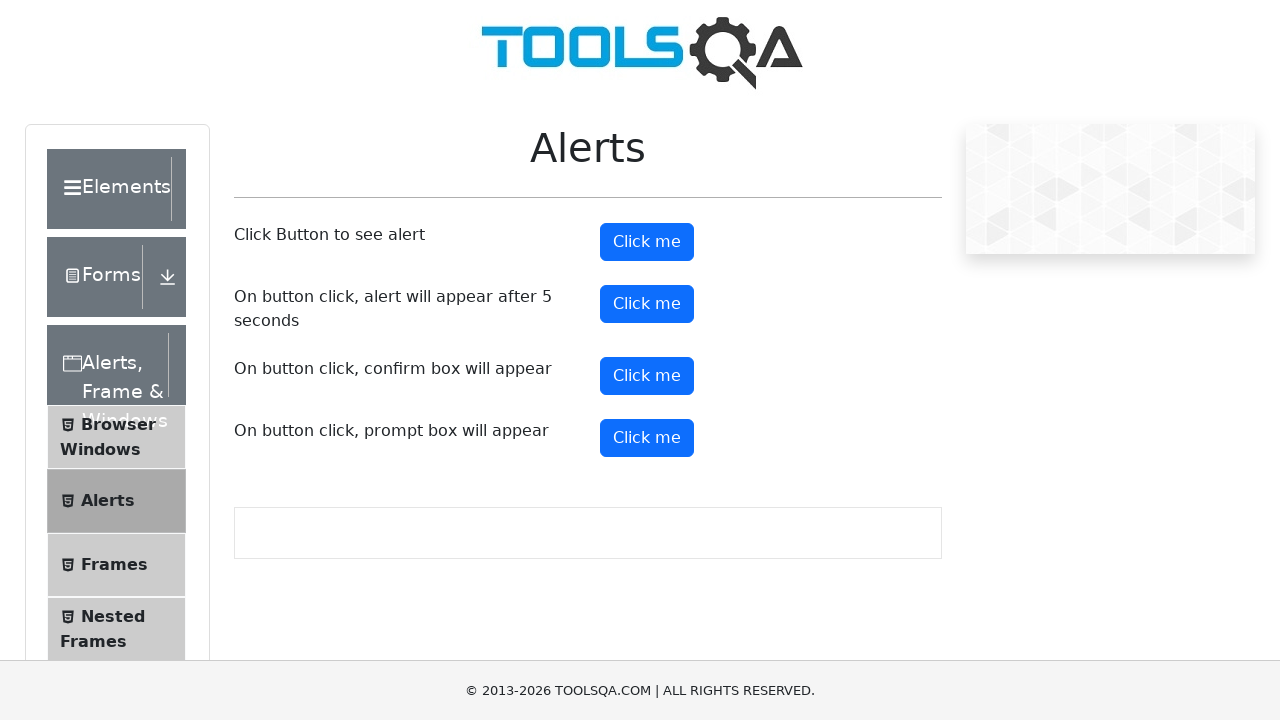

Set up dialog handler to automatically accept alerts
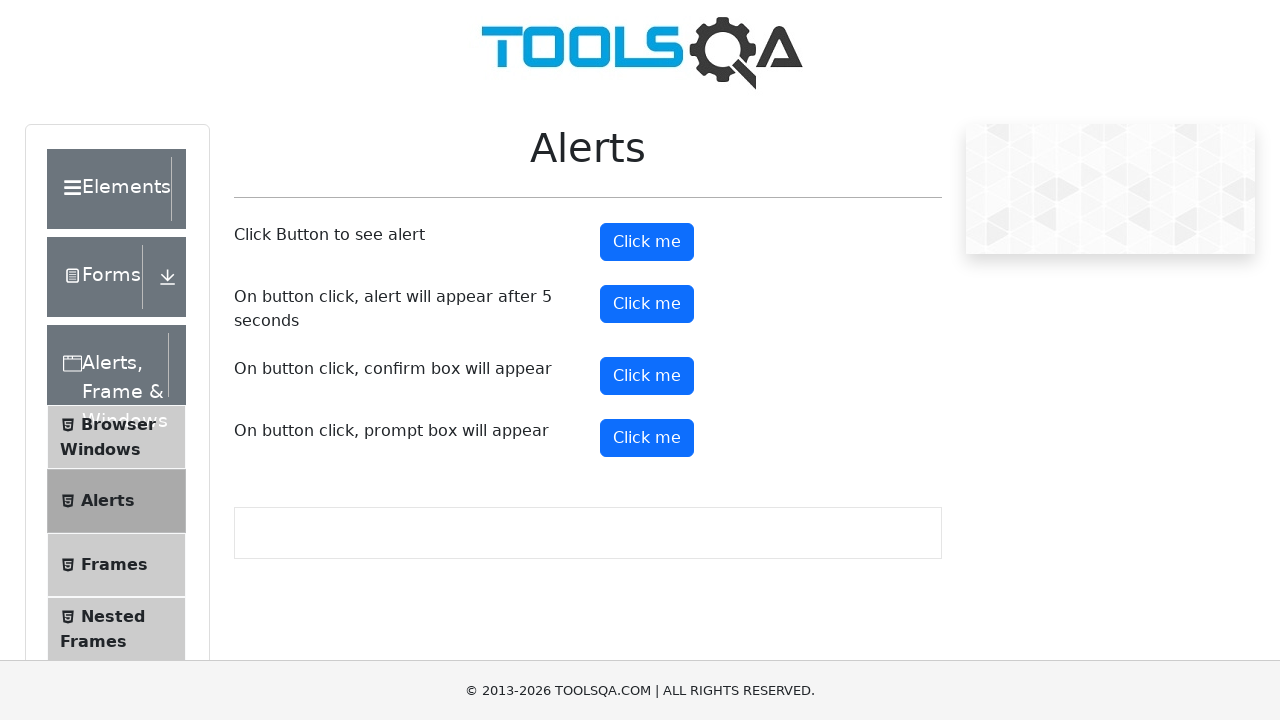

Clicked the timed alert button at (647, 304) on #timerAlertButton
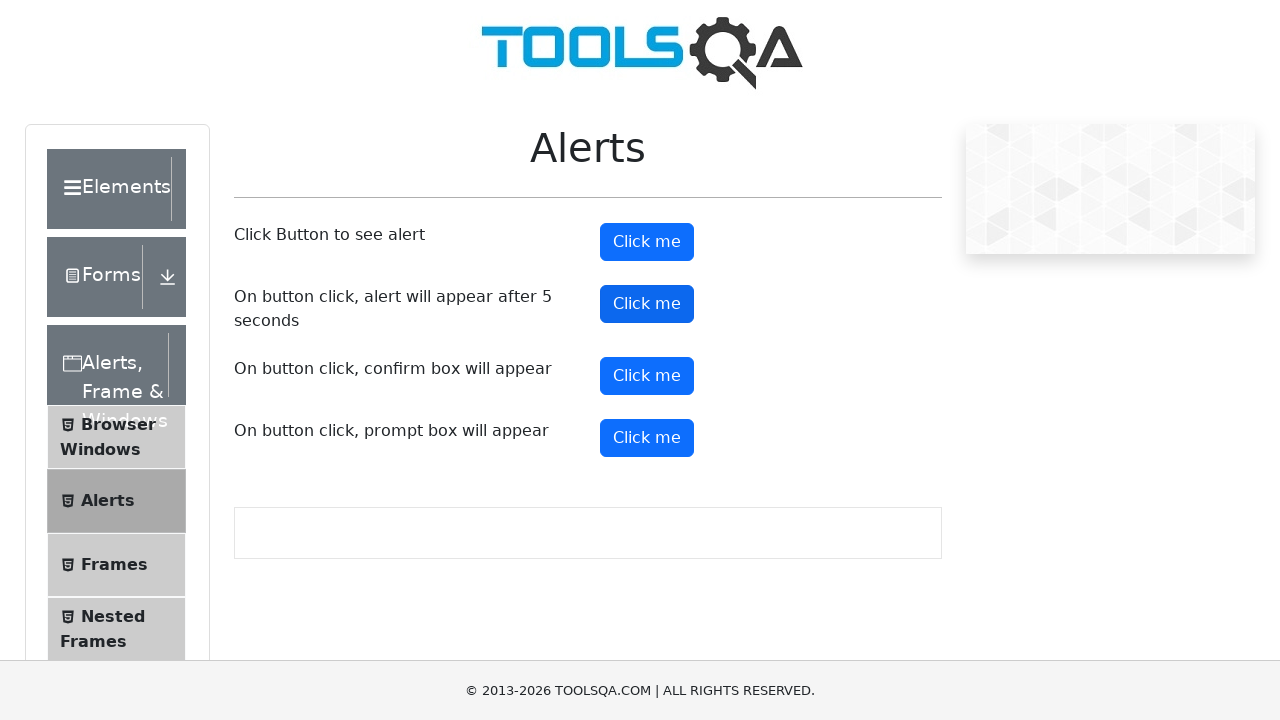

Waited 5.5 seconds for the alert to appear and be automatically accepted
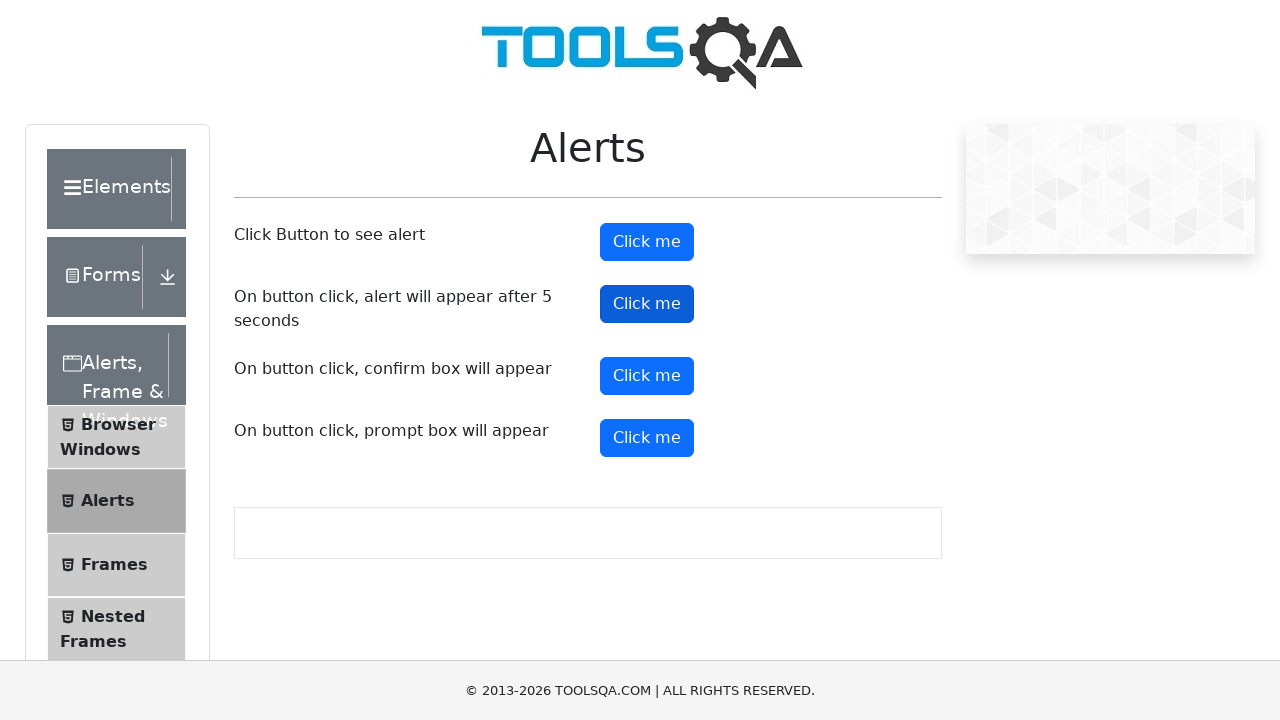

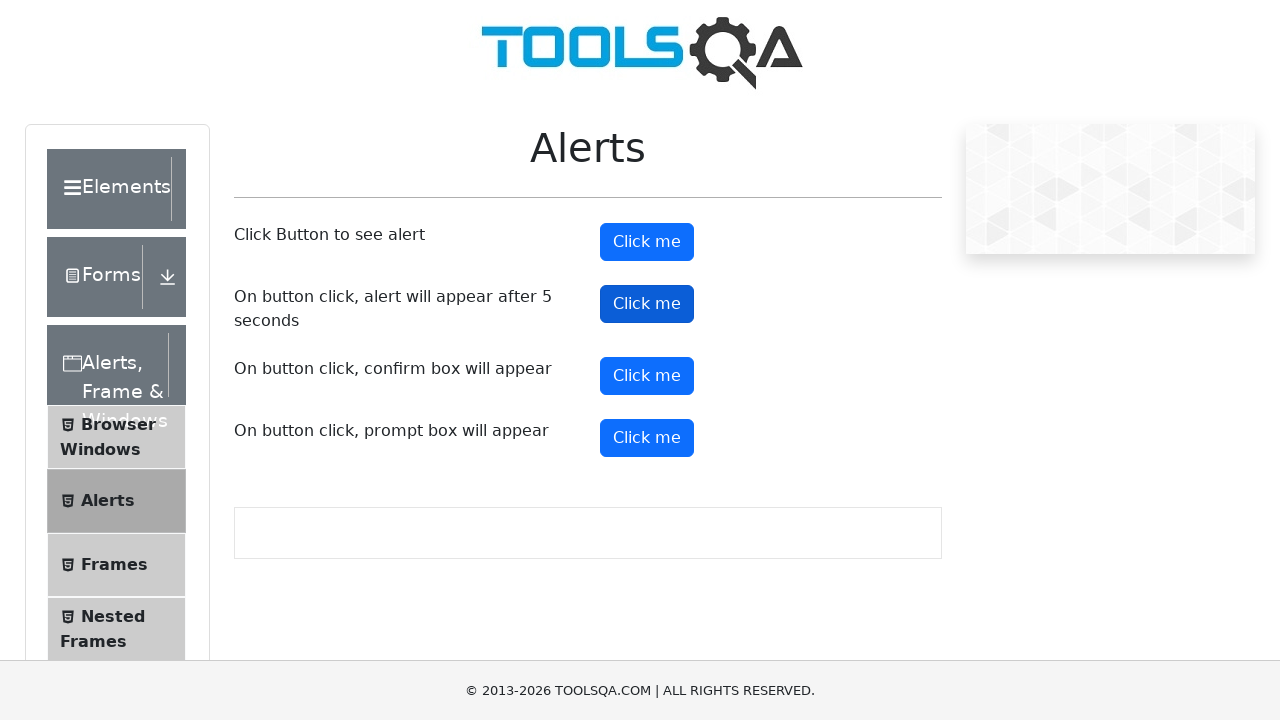